Checks if the banner image element is displayed on the page

Starting URL: https://demoqa.com

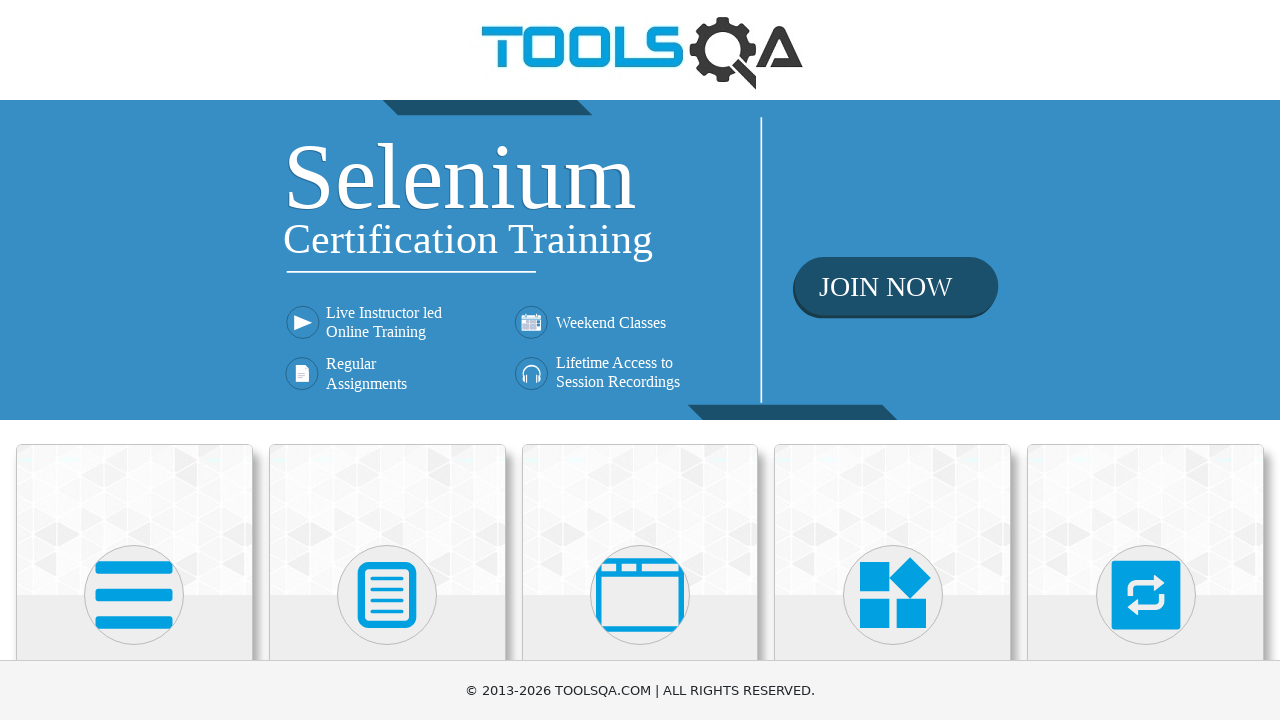

Navigated to https://demoqa.com
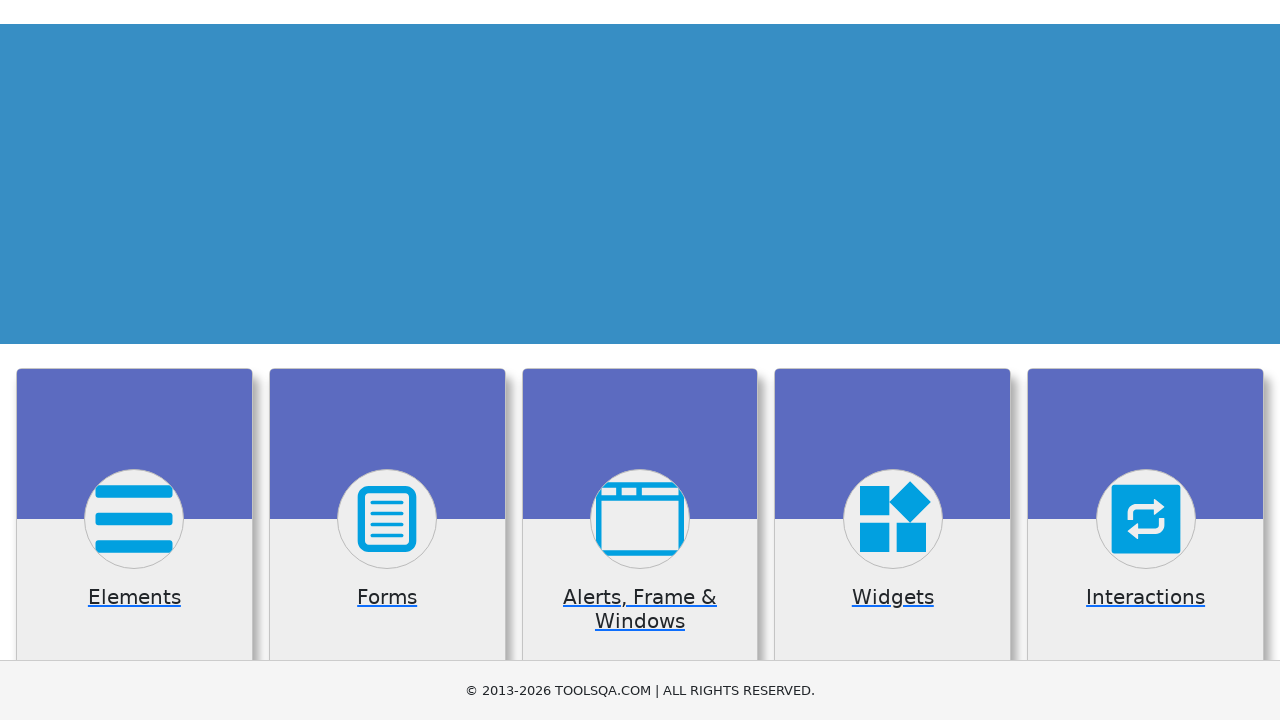

Located banner image element
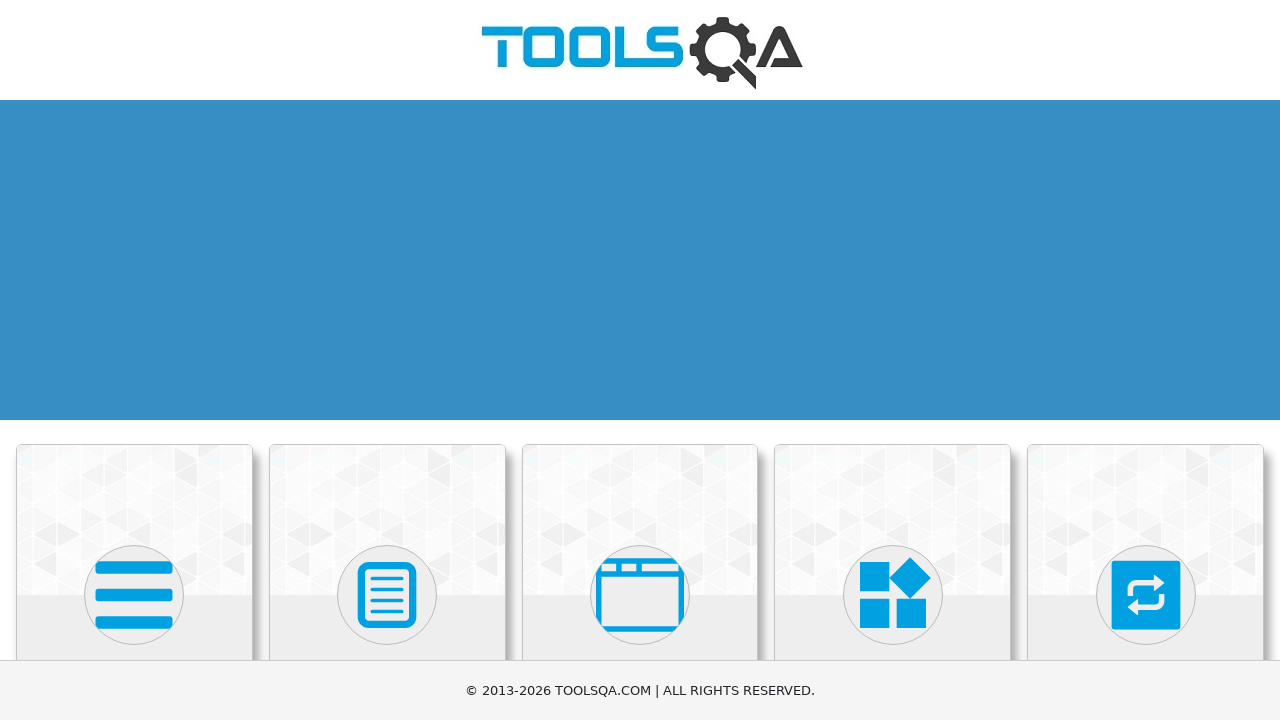

Verified that banner image element is displayed on the page
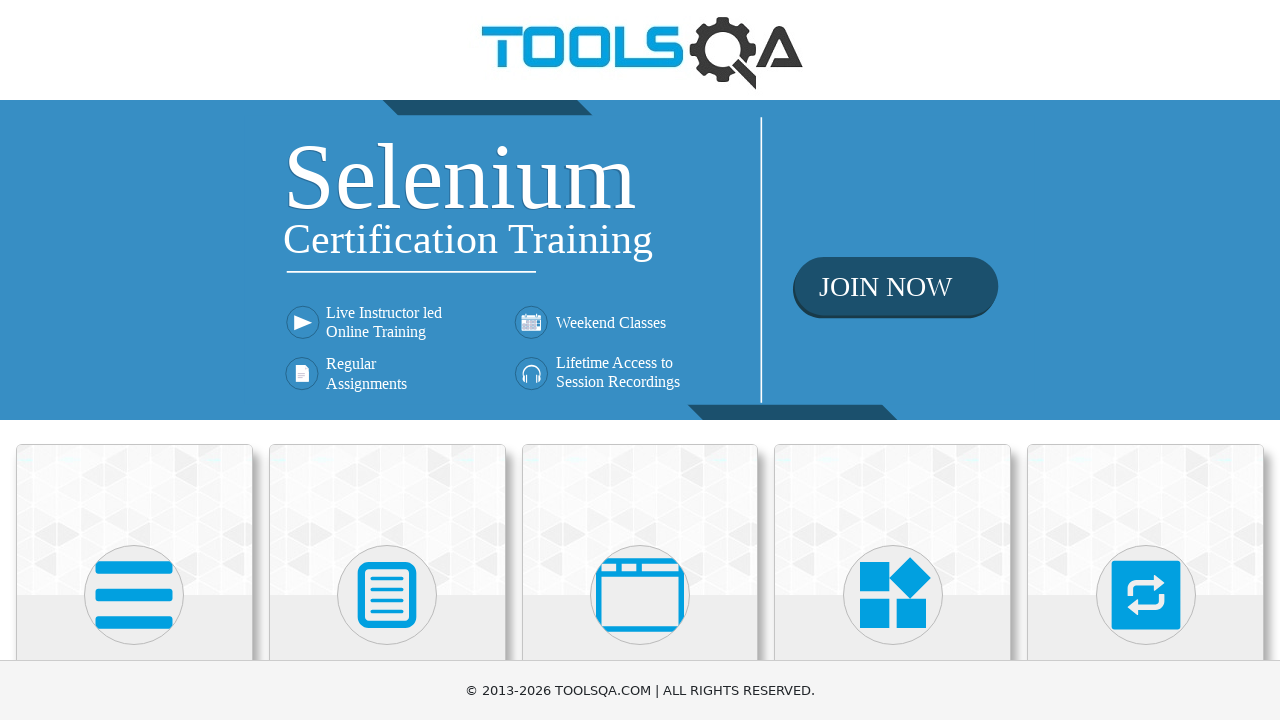

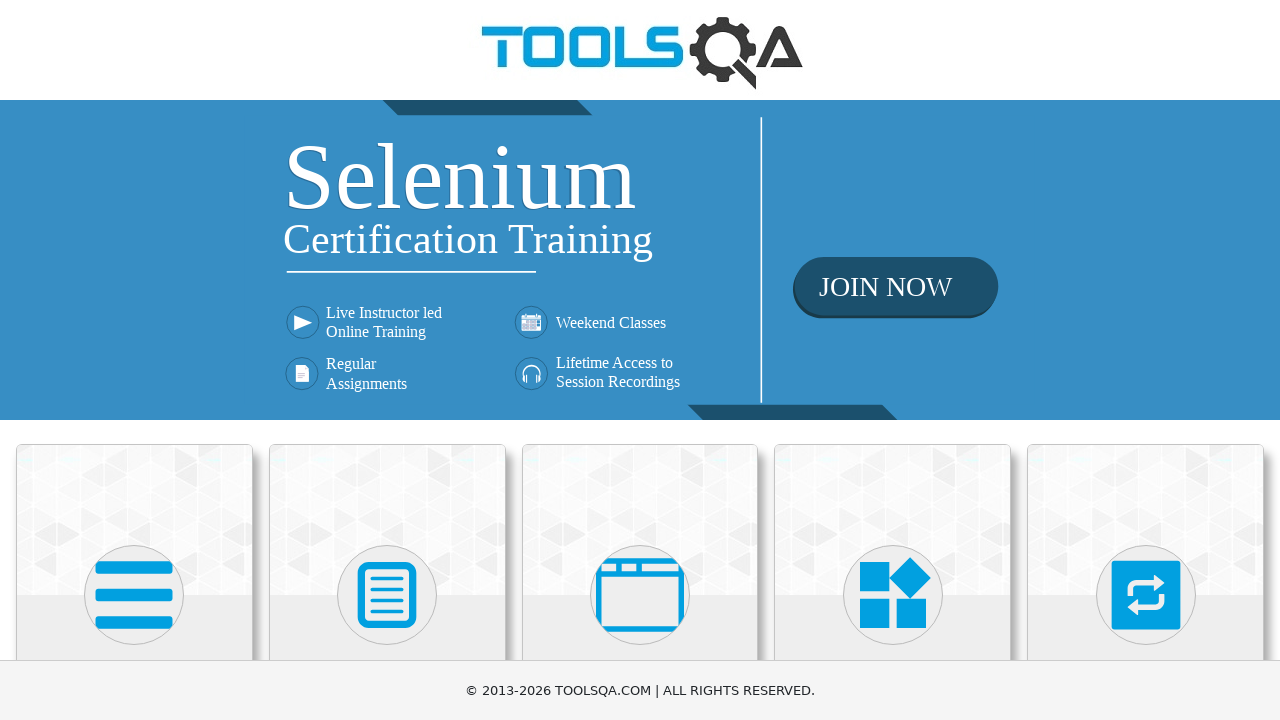